Tests selecting a date two months before the current date from the date picker, handling month/year rollover logic.

Starting URL: https://demoqa.com/date-picker

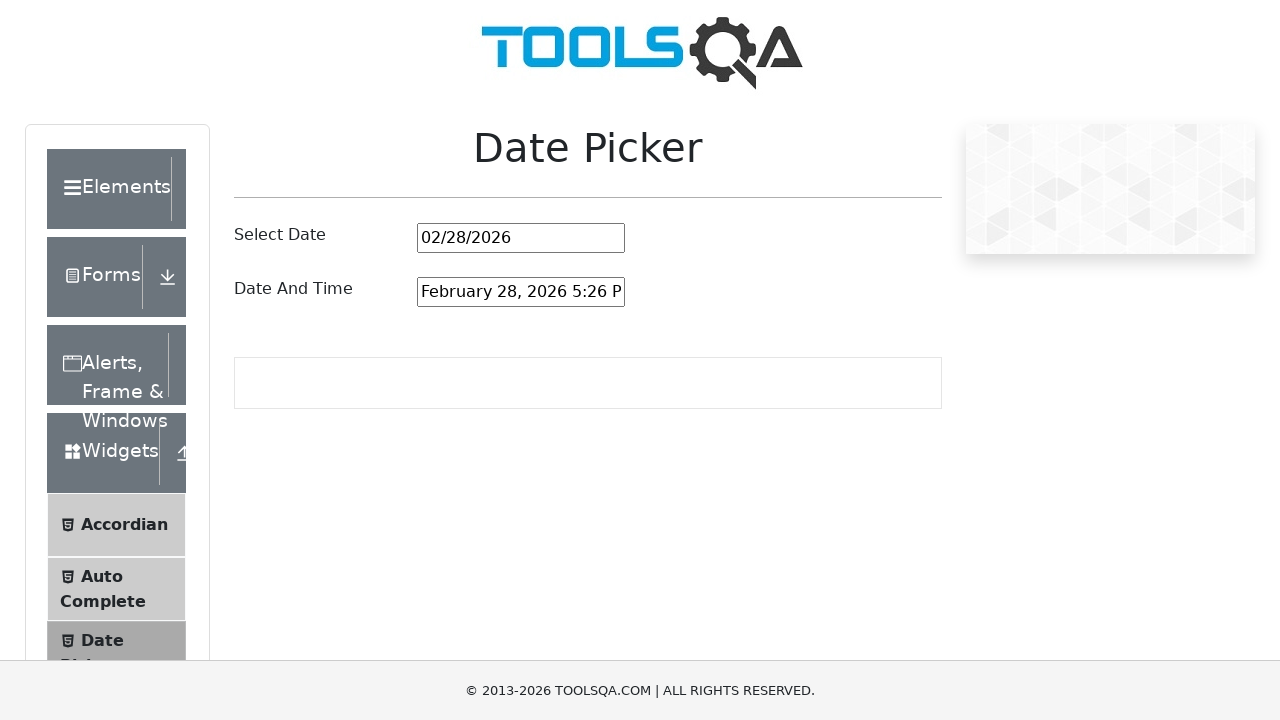

Reloaded page to reset state
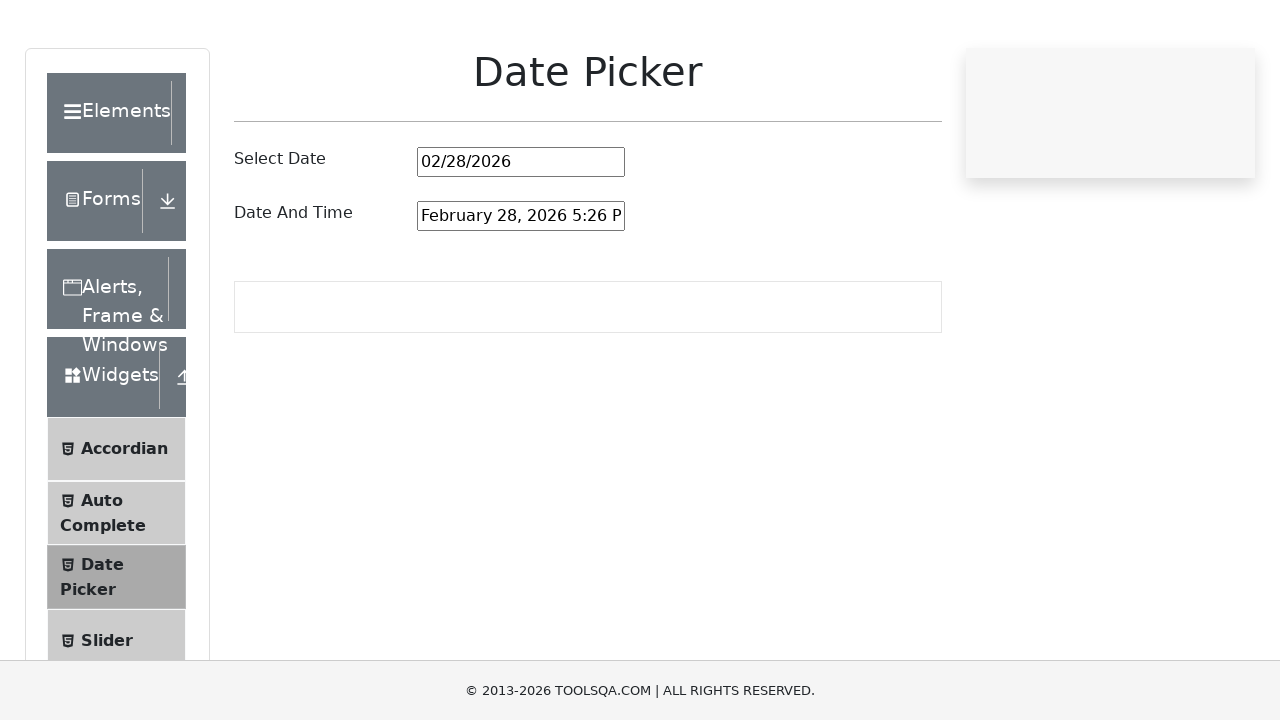

Date picker input field loaded
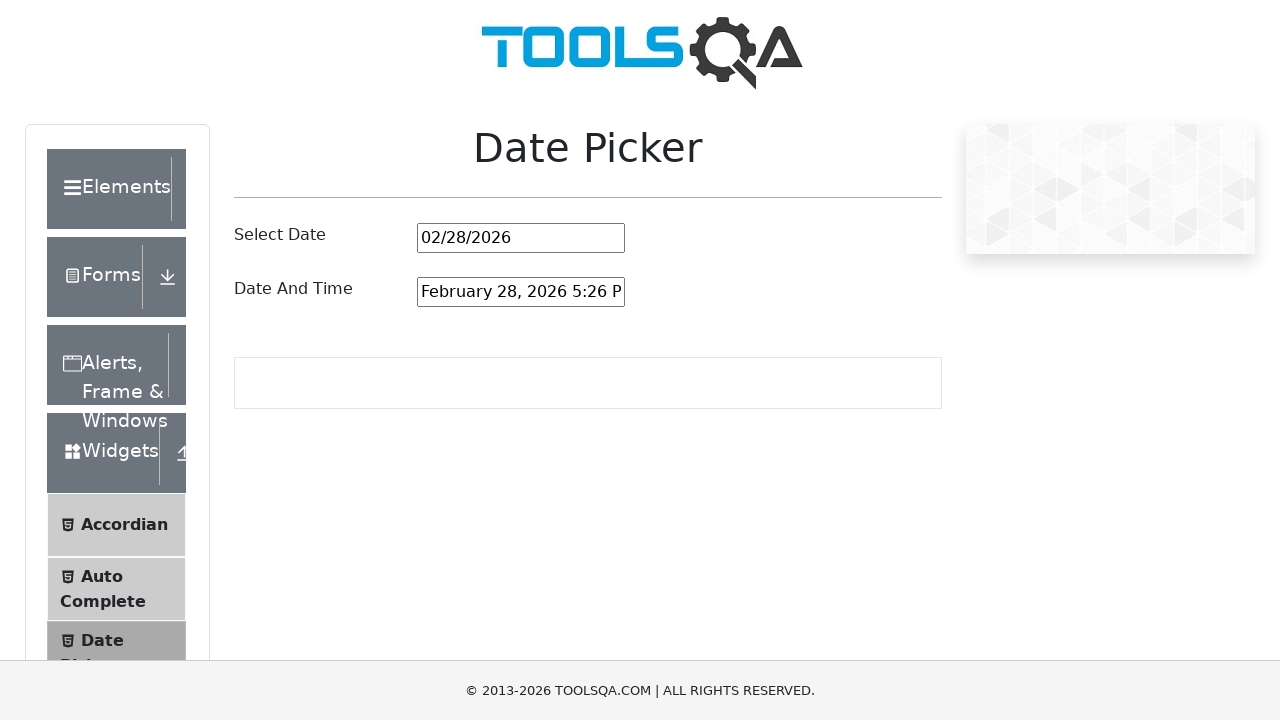

Retrieved current date from input: 02/28/2026
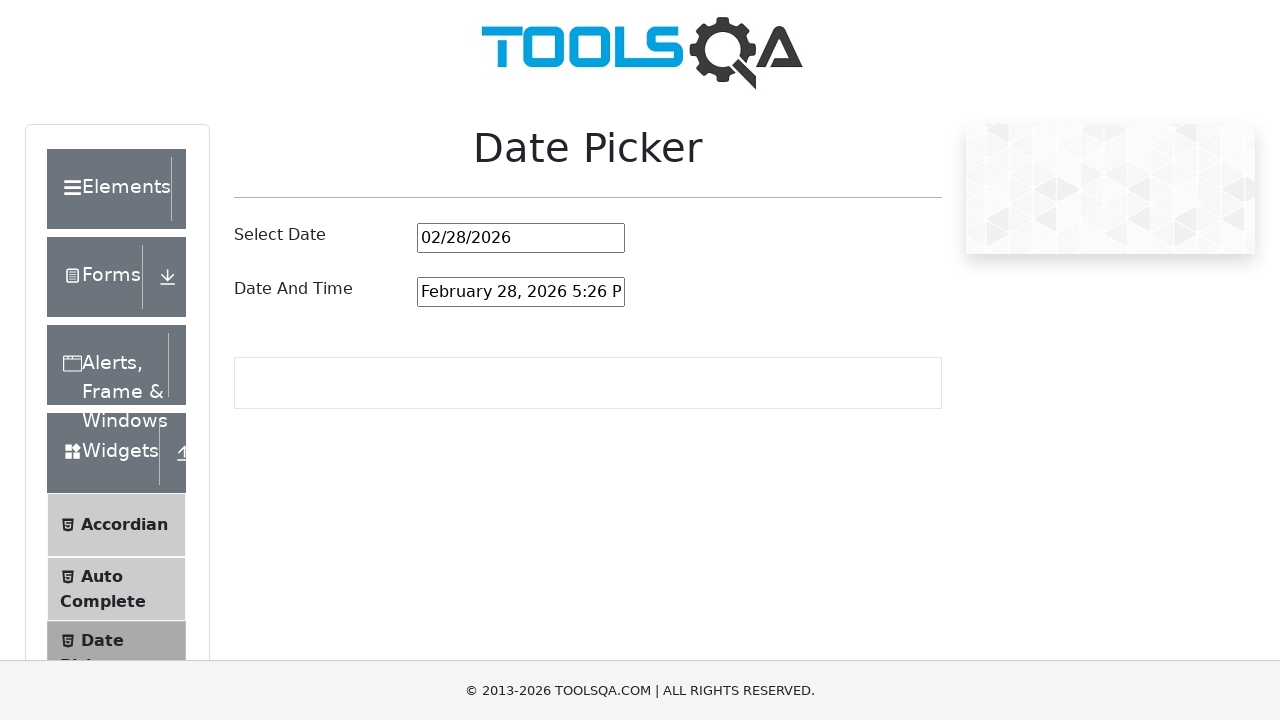

Parsed date - Month: 2, Day: 28, Year: 2026
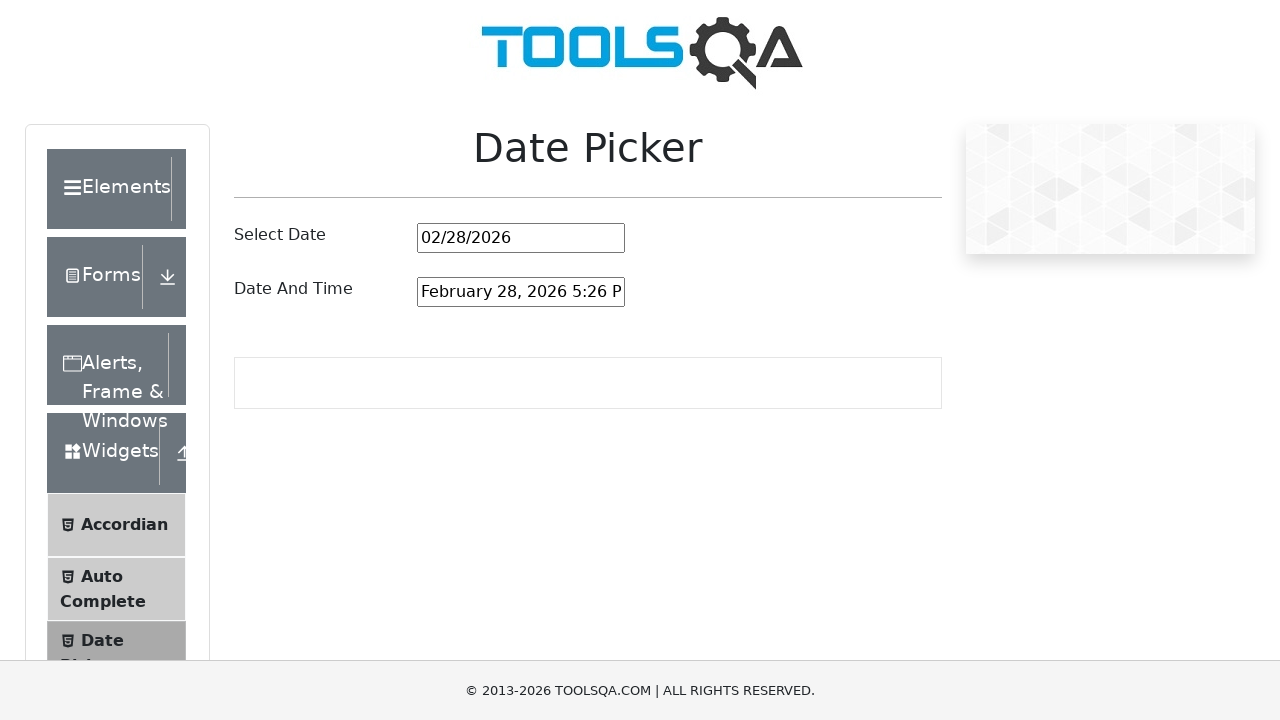

Calculated target date two months back - Month: 0, Year: 2026
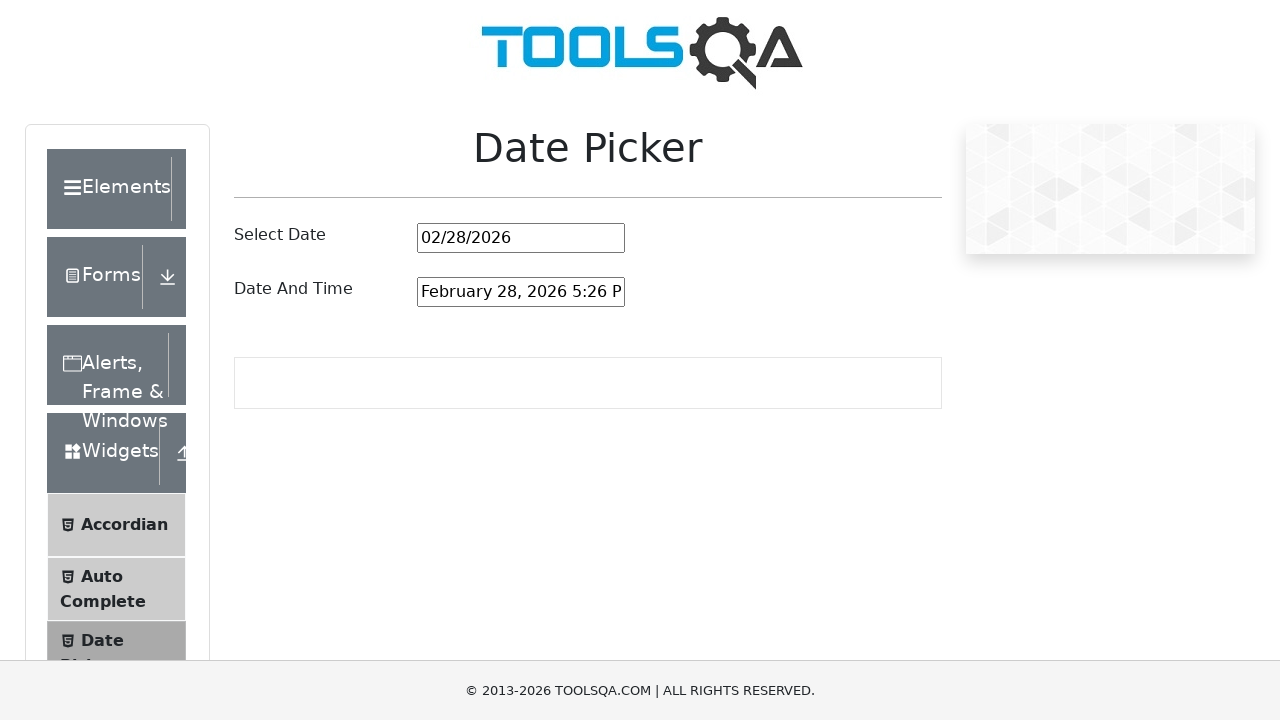

Clicked on date picker input to open calendar at (521, 238) on #datePickerMonthYearInput
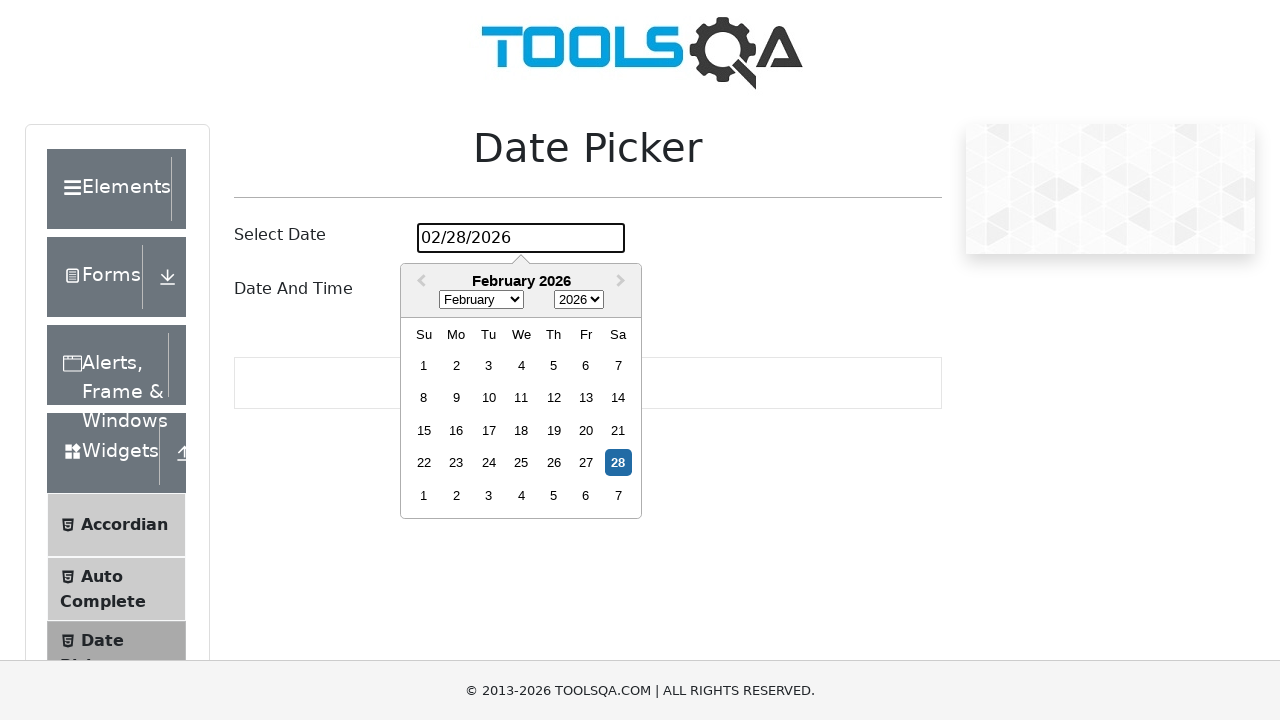

Calendar dropdown loaded
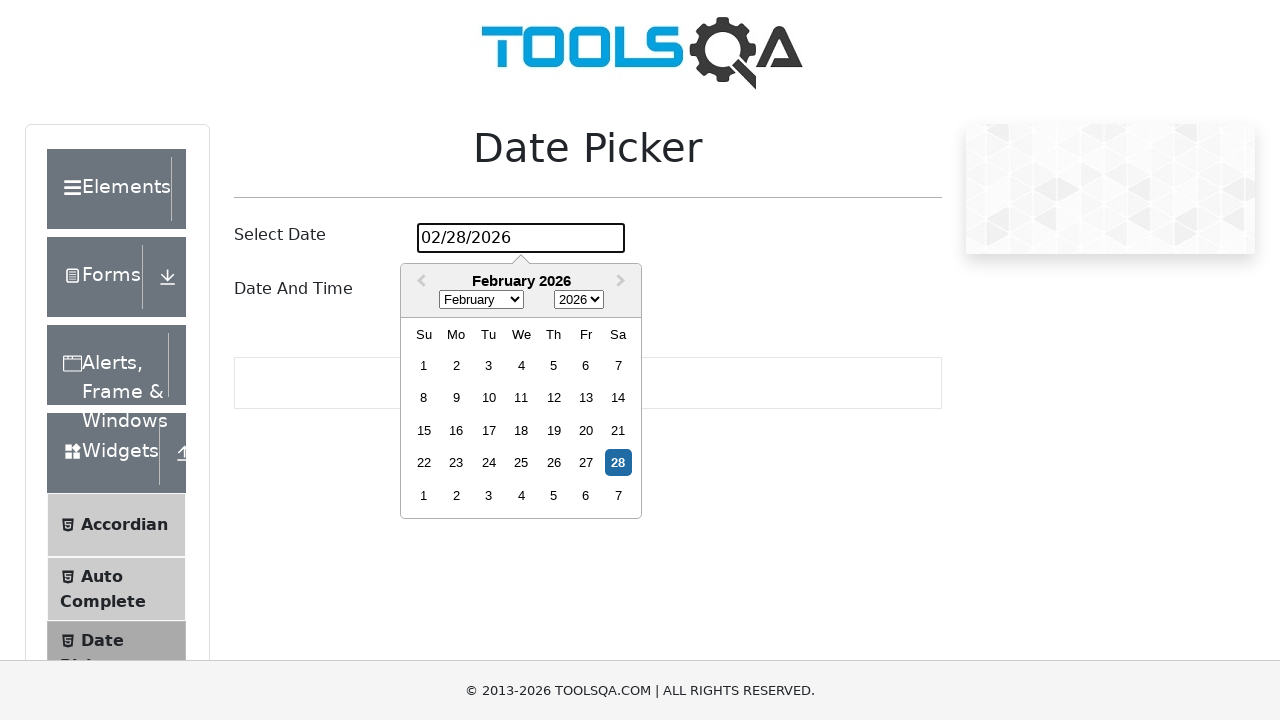

Selected month 0 from month dropdown on .react-datepicker__month-select
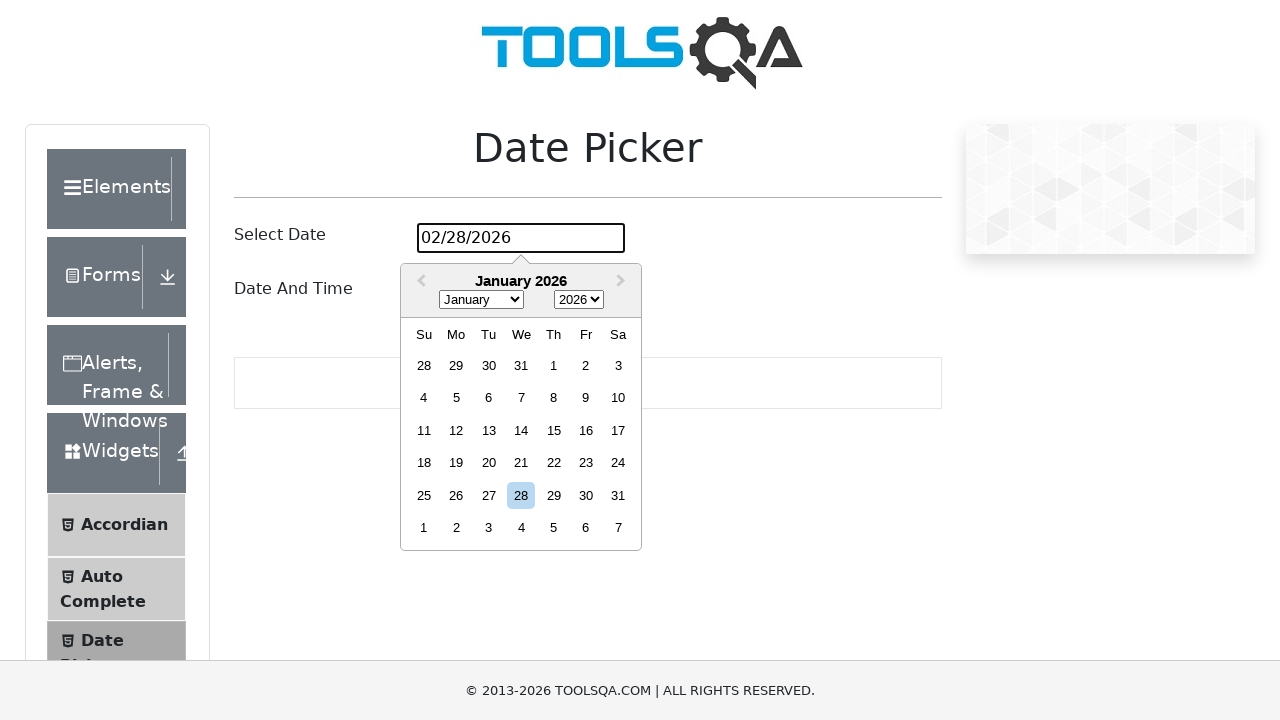

Selected year 2026 from year dropdown on .react-datepicker__year-select
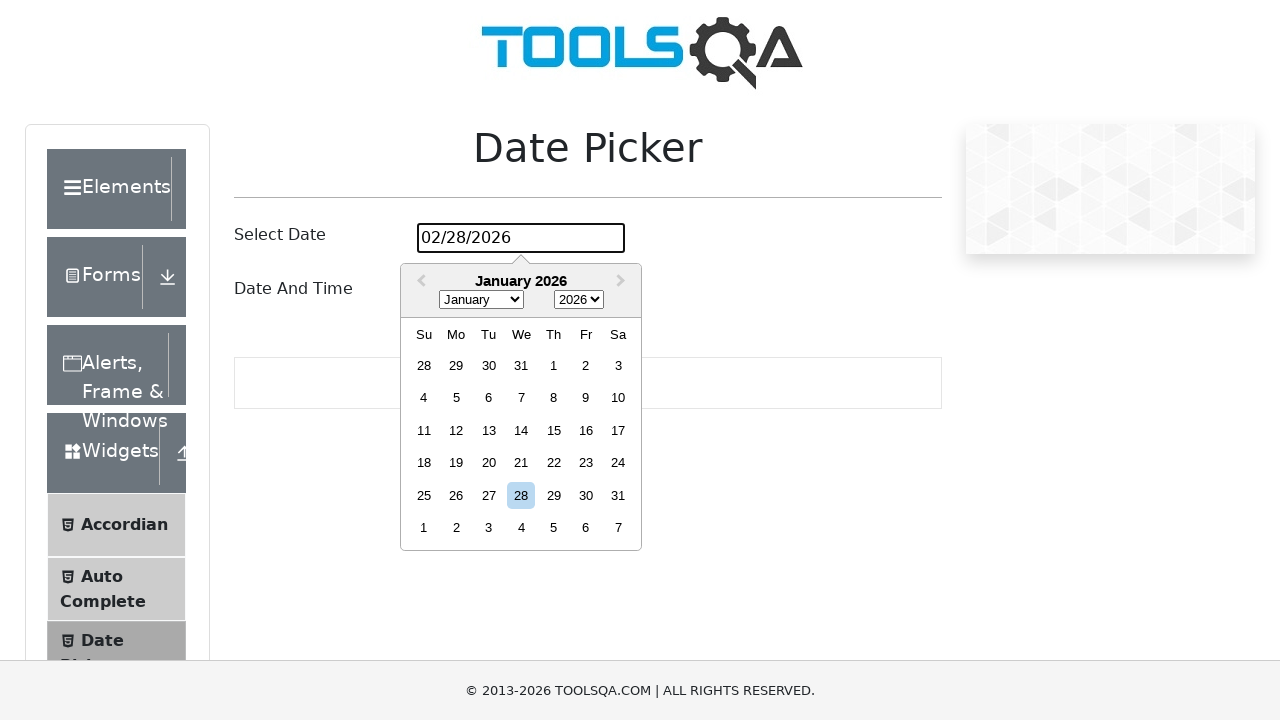

Selected day 28 (second occurrence) from calendar at (521, 495) on (//div[@class='react-datepicker__week']/div[text()='28'])[2]
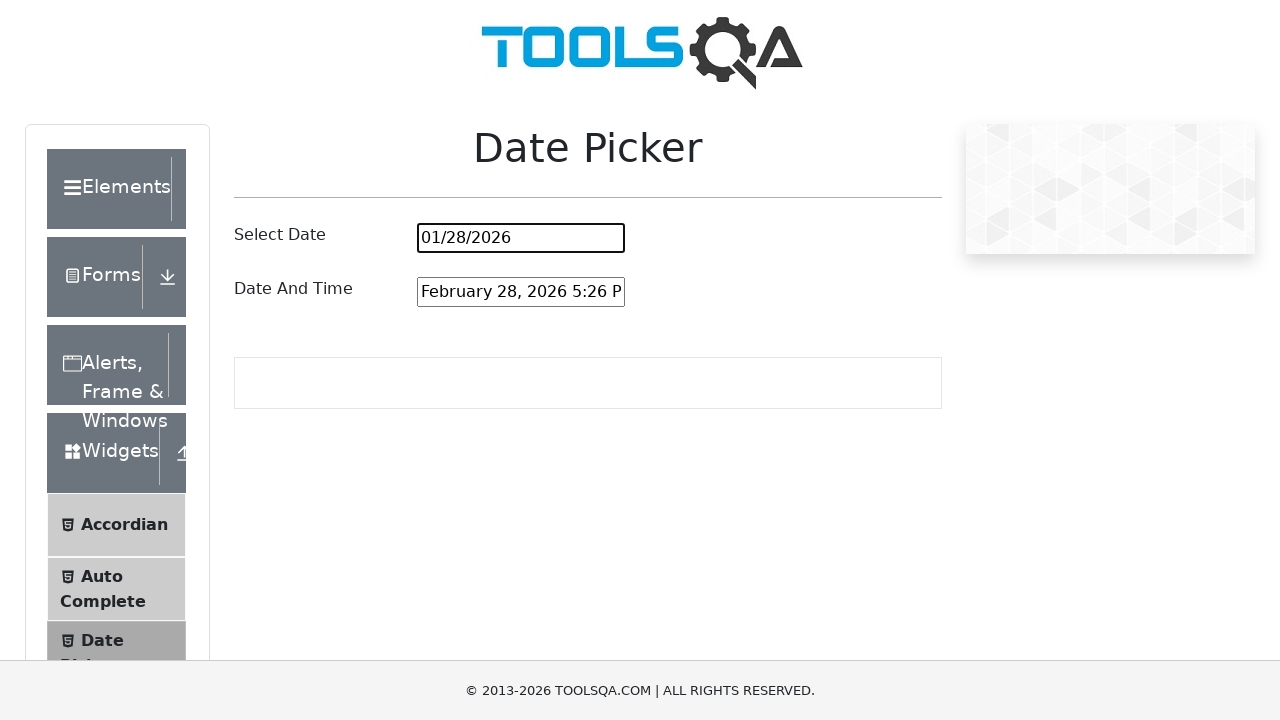

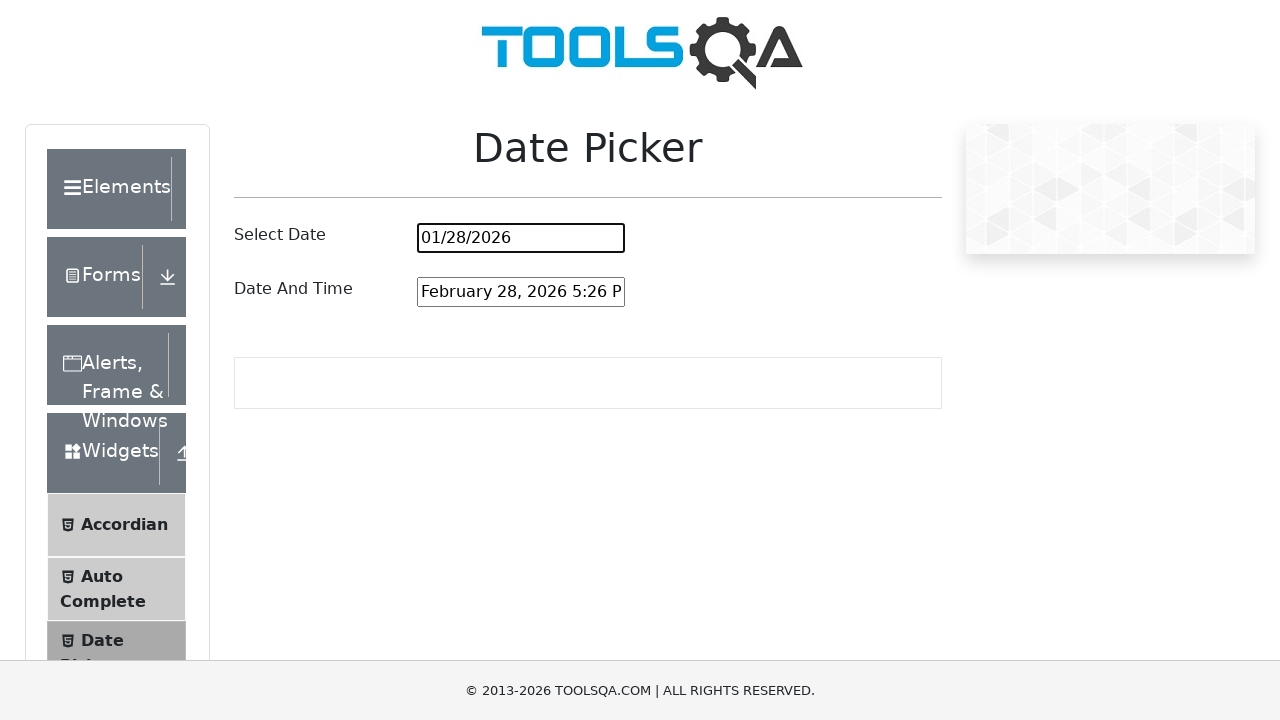